Opens Google Translate, enters text using multiple methods, and reads the translated output

Starting URL: https://translate.google.co.il/

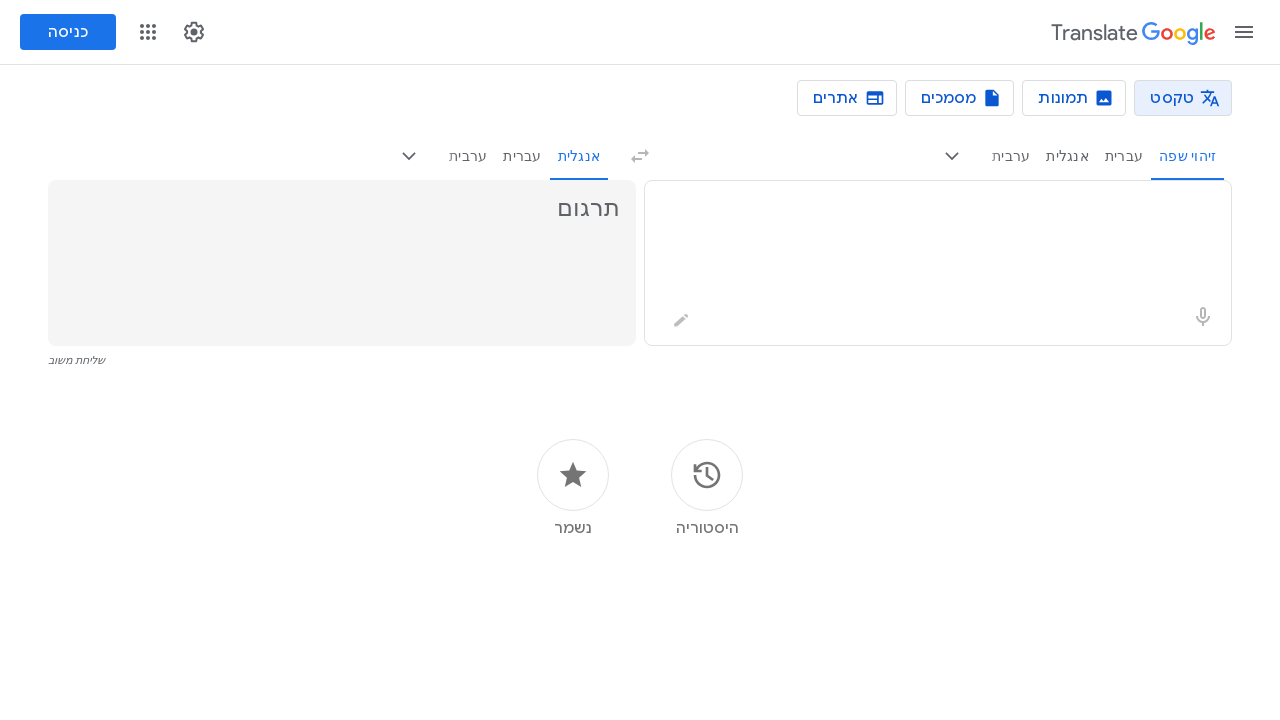

Translation textarea loaded
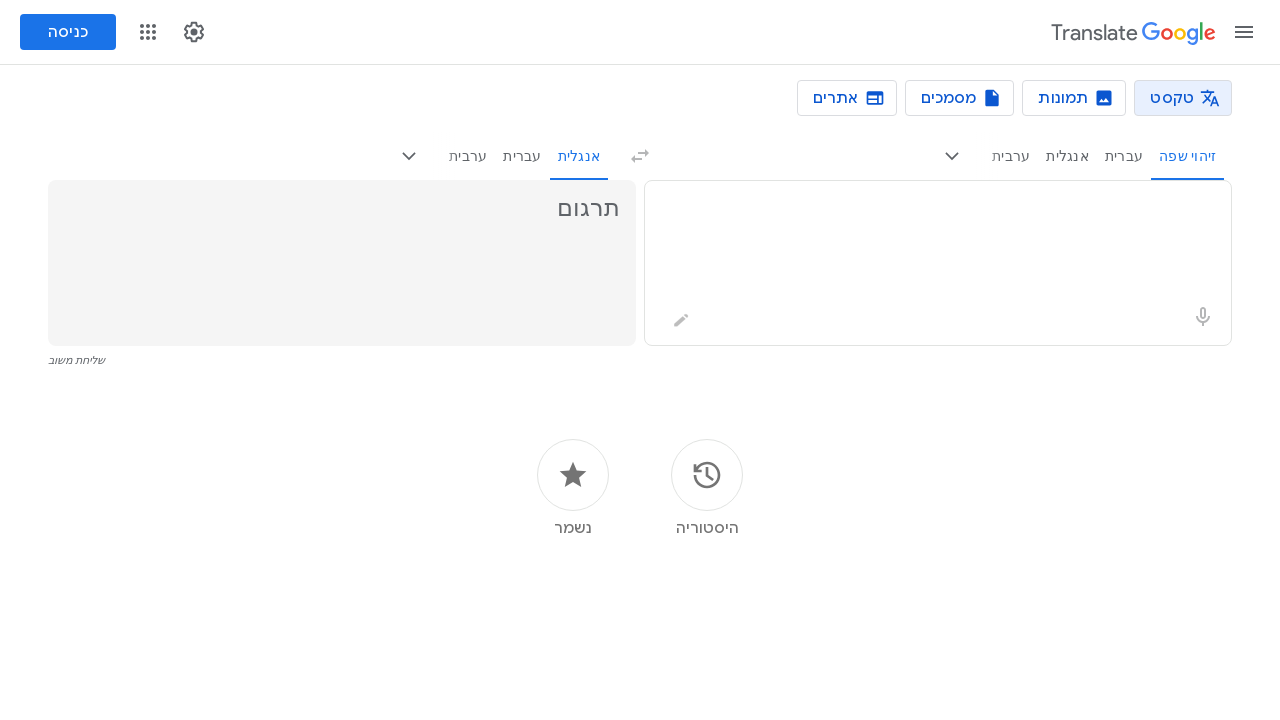

Filled textarea with Hebrew text 'מספר 1, מספר 2, מספר 3' on textarea
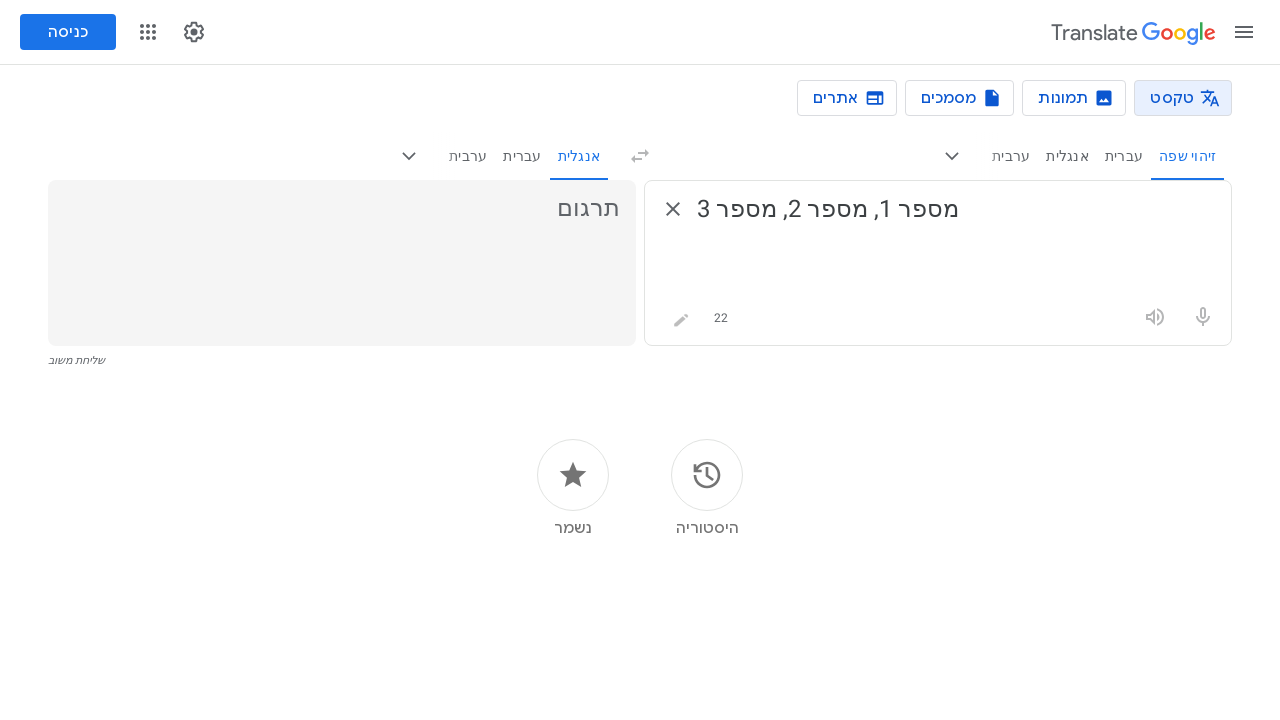

Waited 2 seconds for translation to process
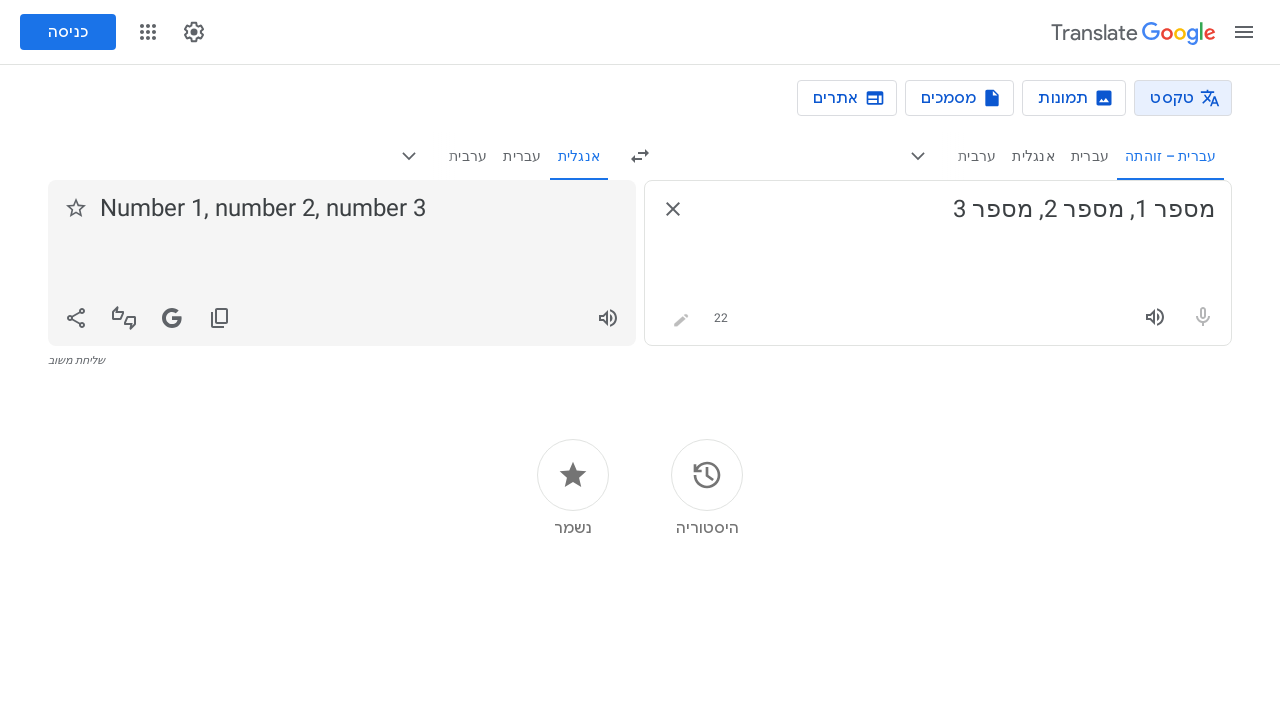

Translated text output element became visible
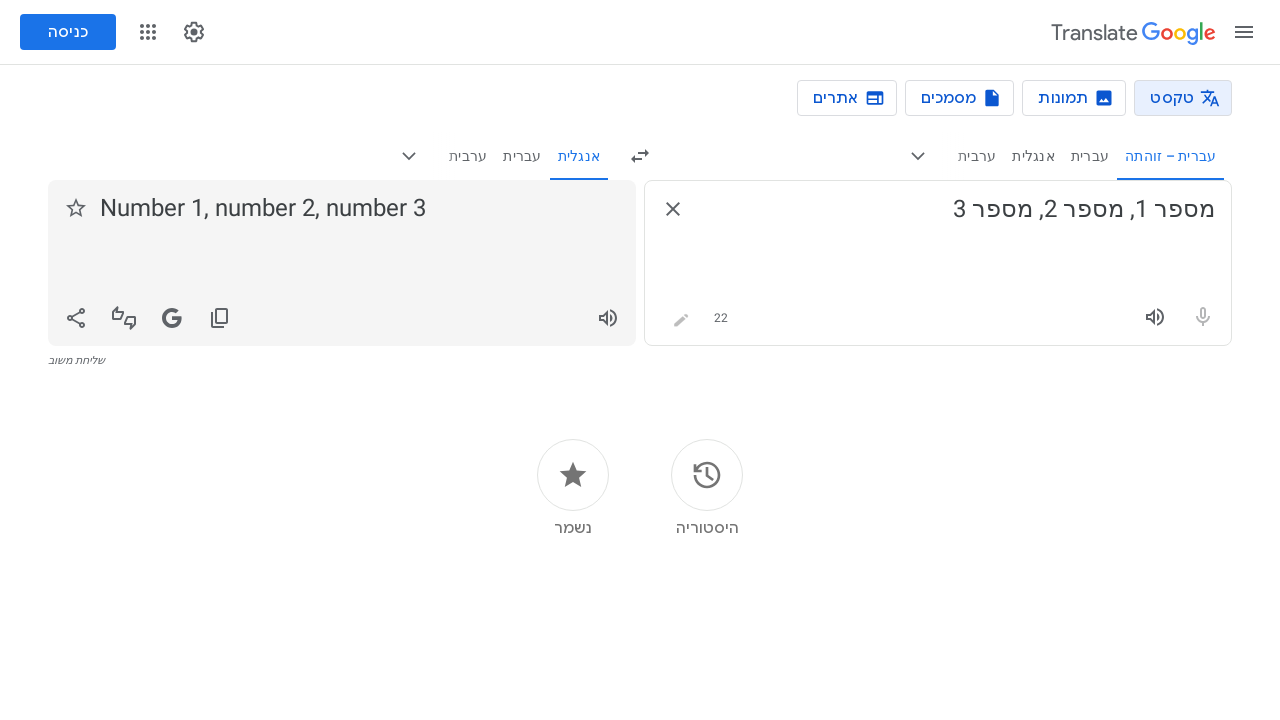

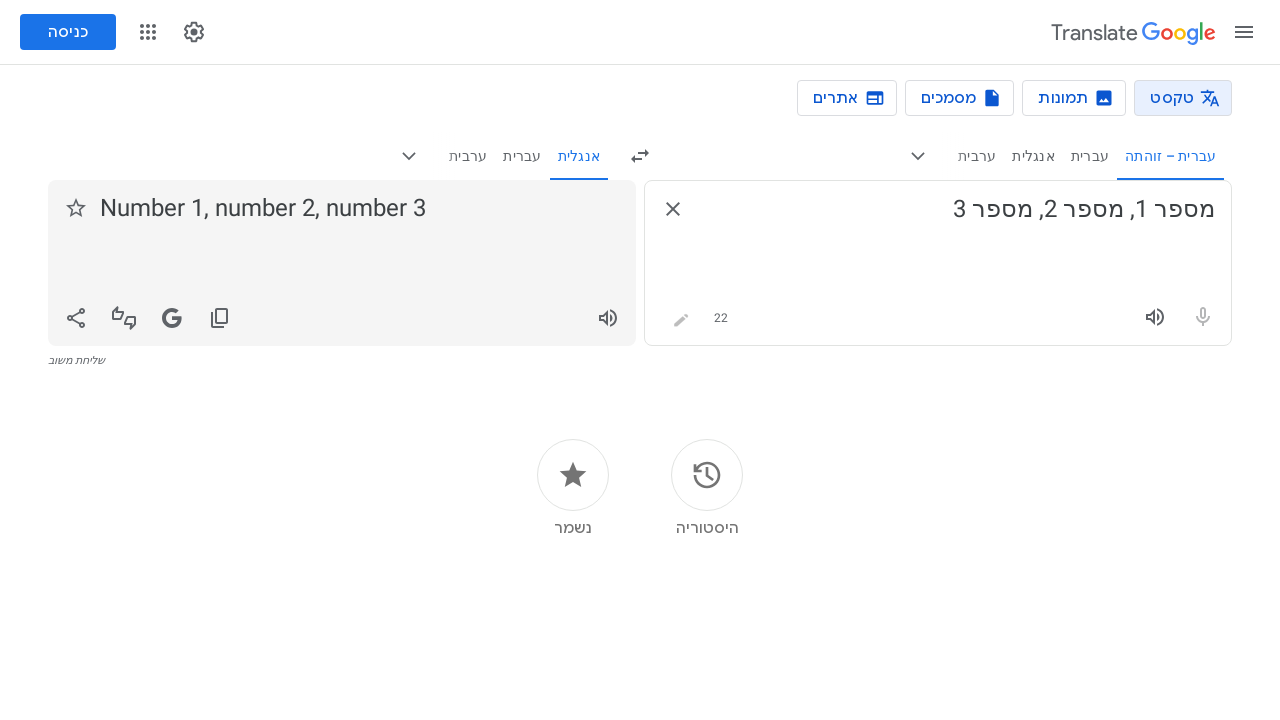